Tests basic browser navigation functionality by navigating to a website, then testing back, forward, and refresh browser navigation commands

Starting URL: http://www.techlearn.in

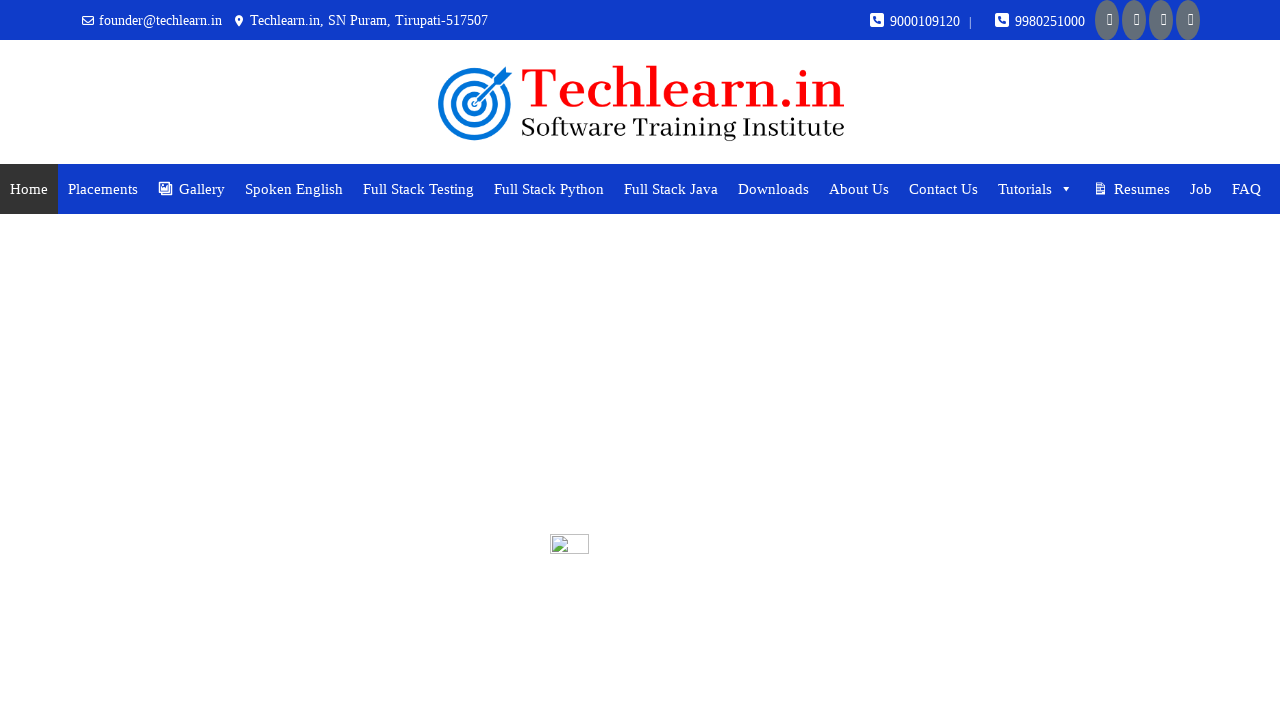

Navigated to http://www.techlearn.in
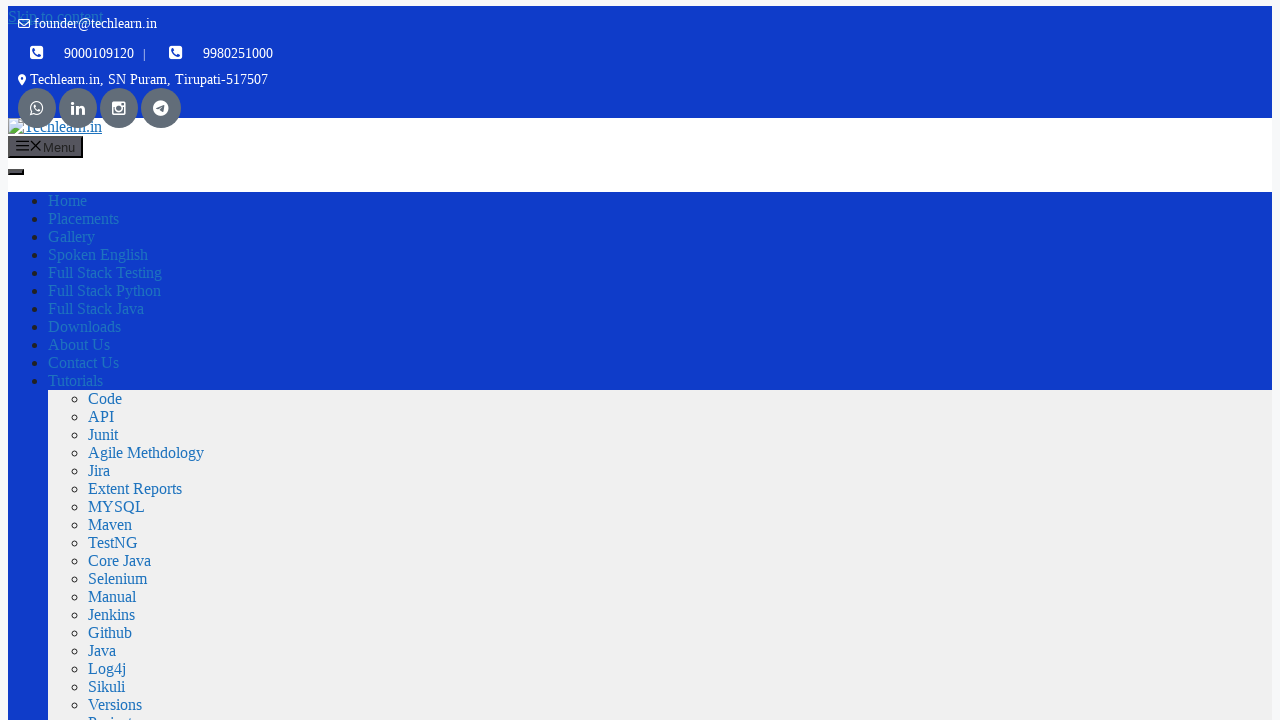

Navigated back in browser history
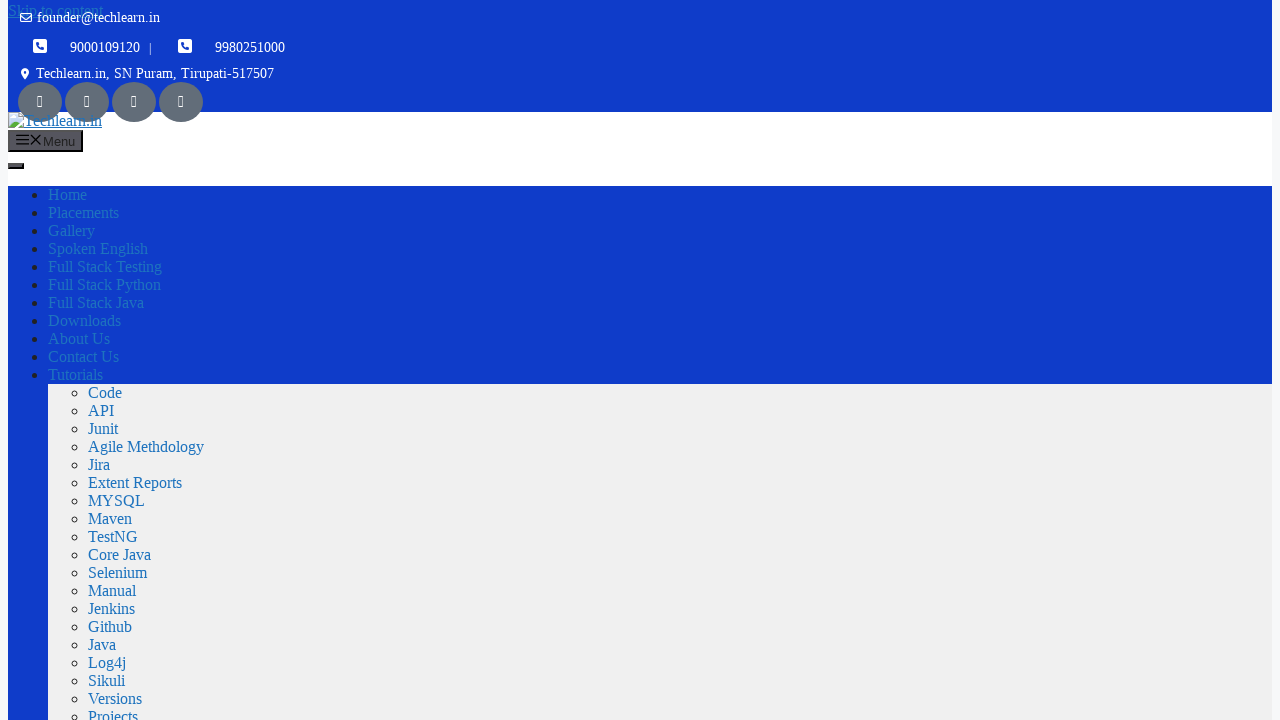

Navigated forward in browser history
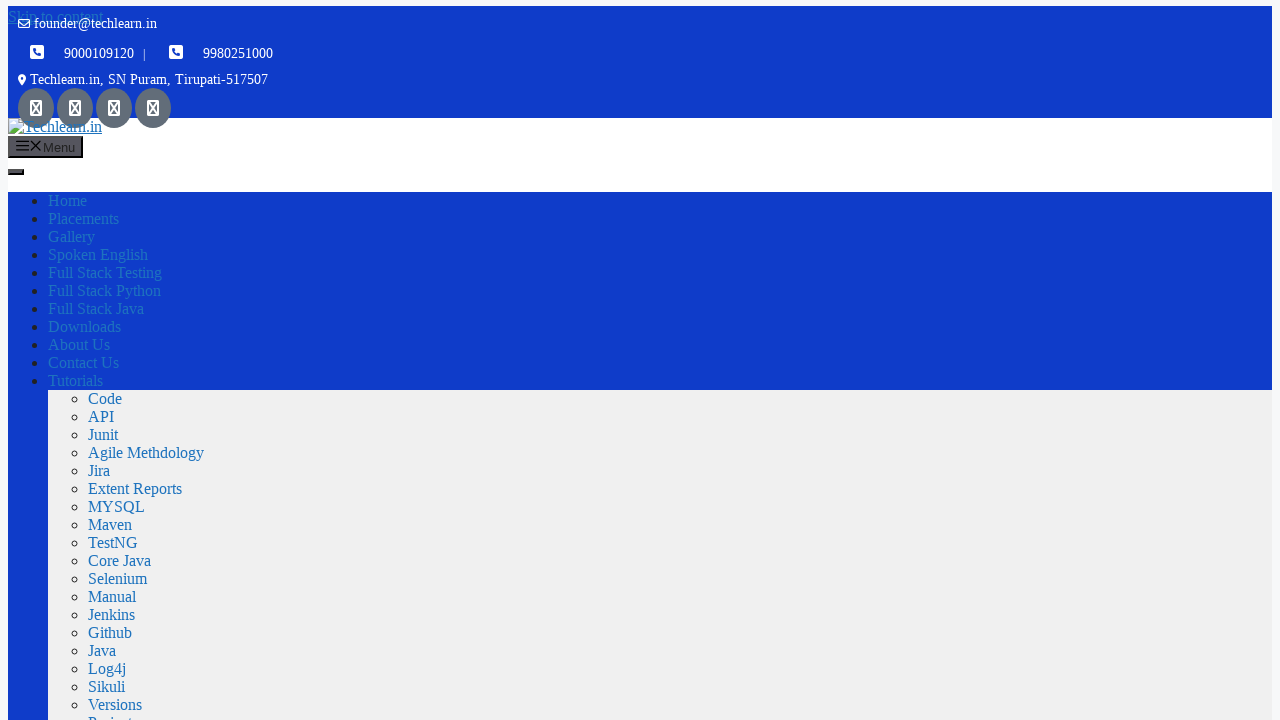

Refreshed the current page
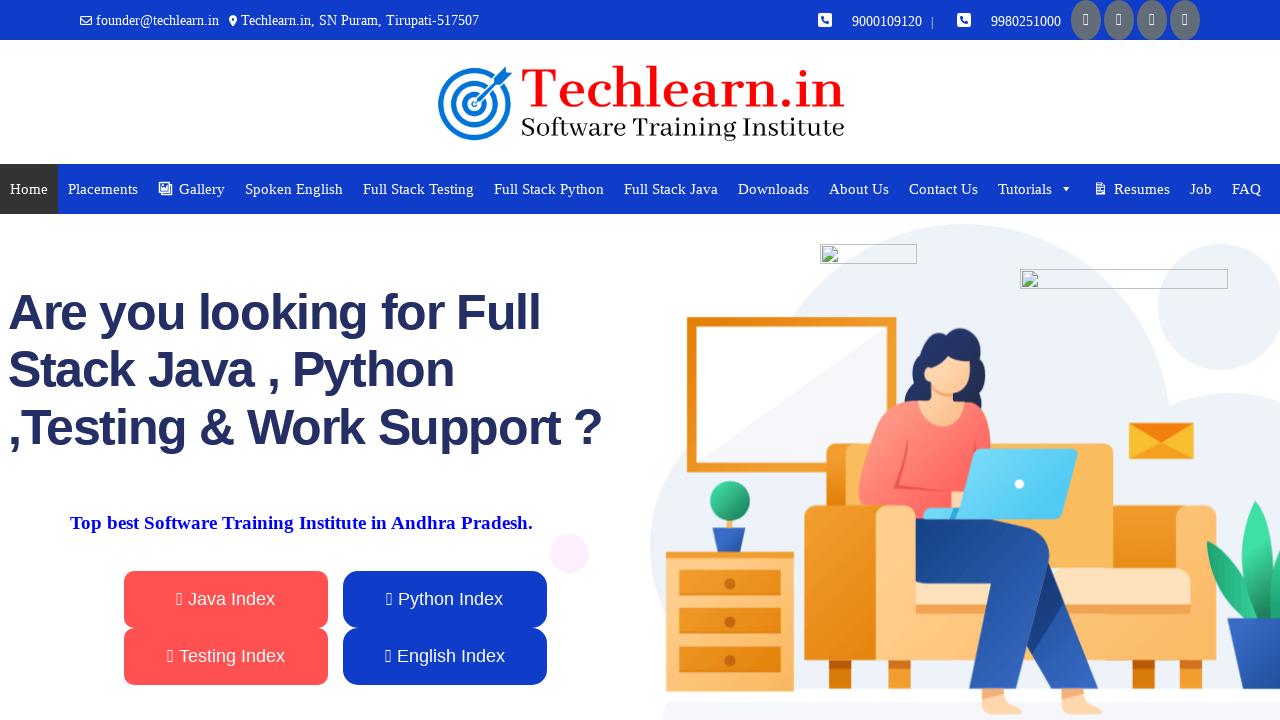

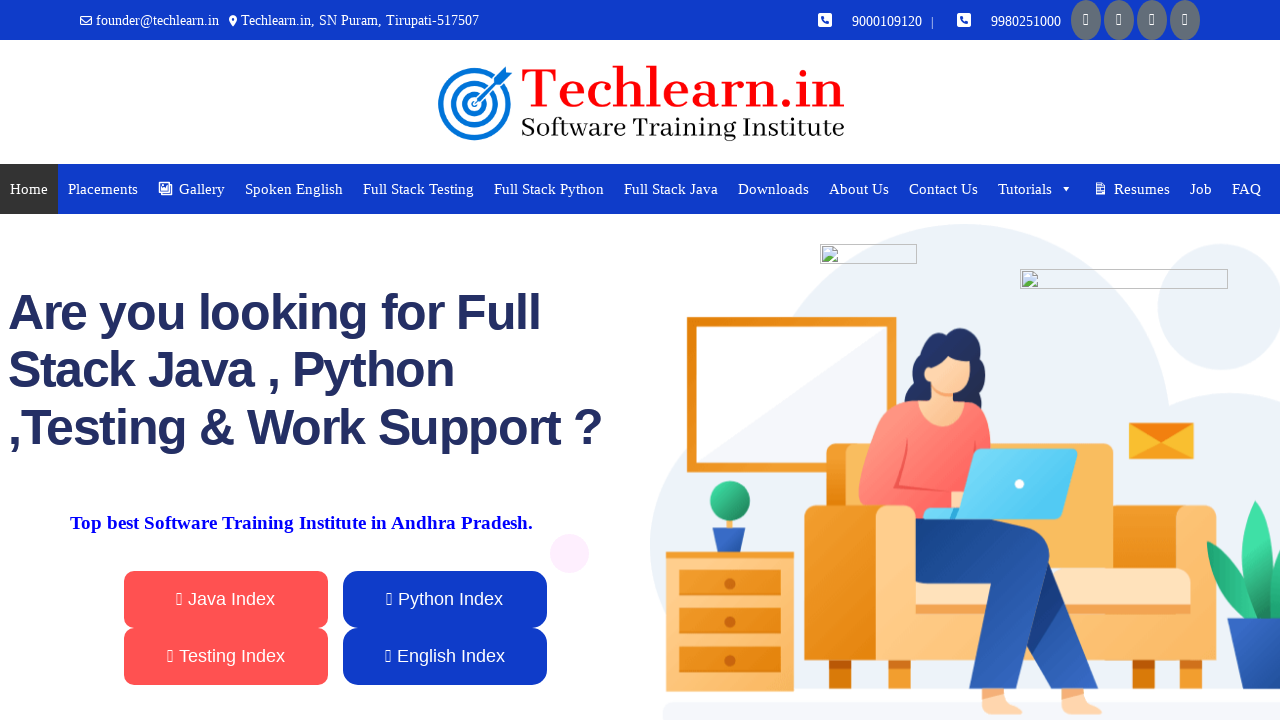